Tests static dropdown functionality by selecting options using three different methods: by value, by visible text, and by index on a practice automation site.

Starting URL: https://rahulshettyacademy.com/AutomationPractice/

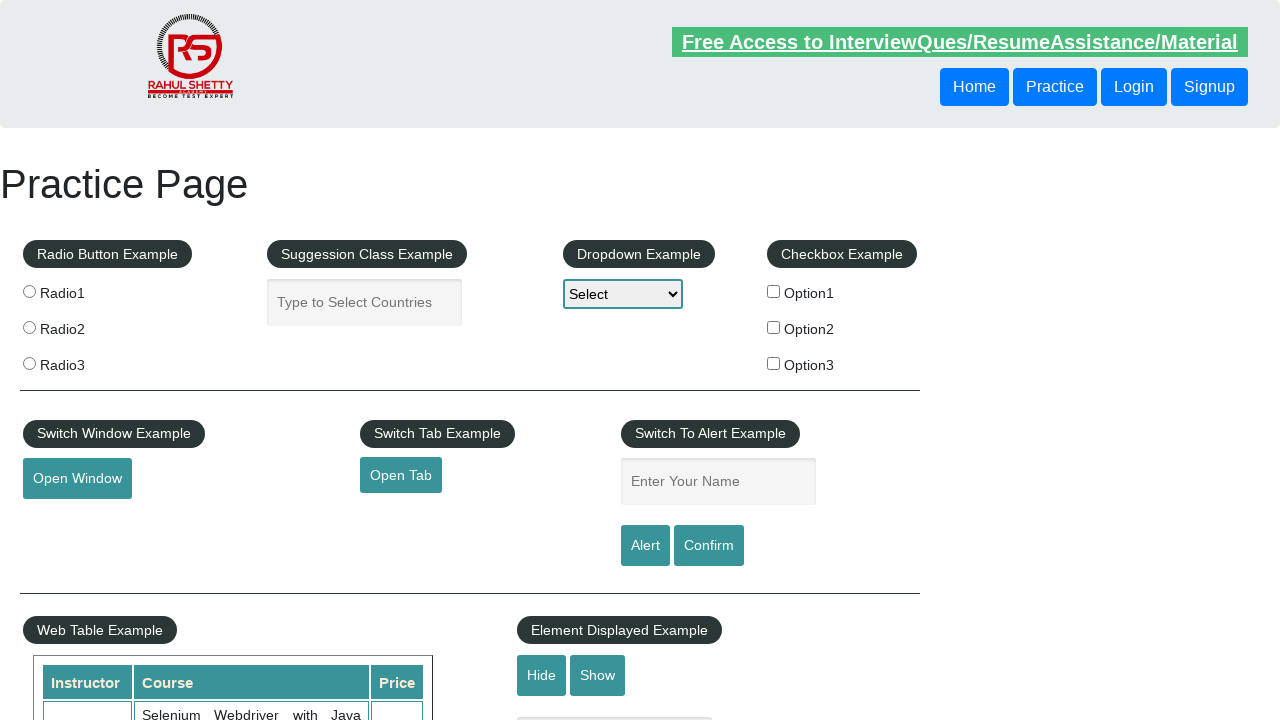

Selected dropdown option by value 'option1' on select#dropdown-class-example
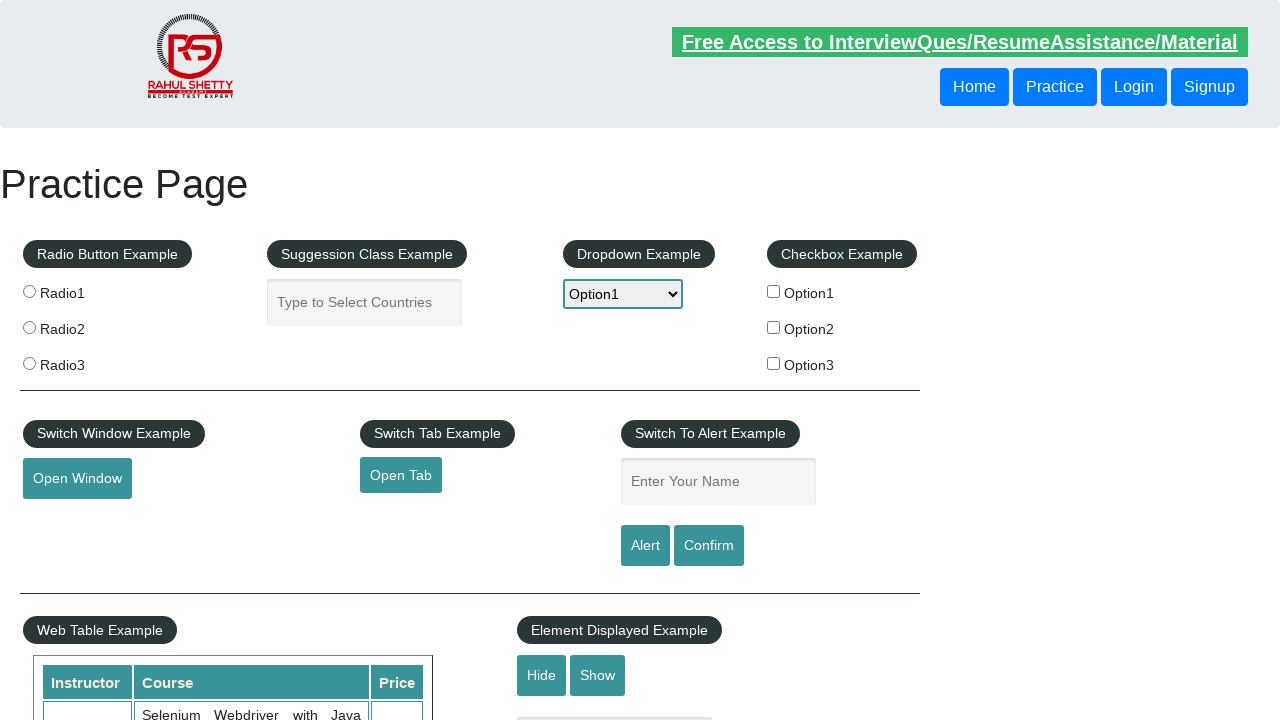

Selected dropdown option by visible text 'Option2' on select#dropdown-class-example
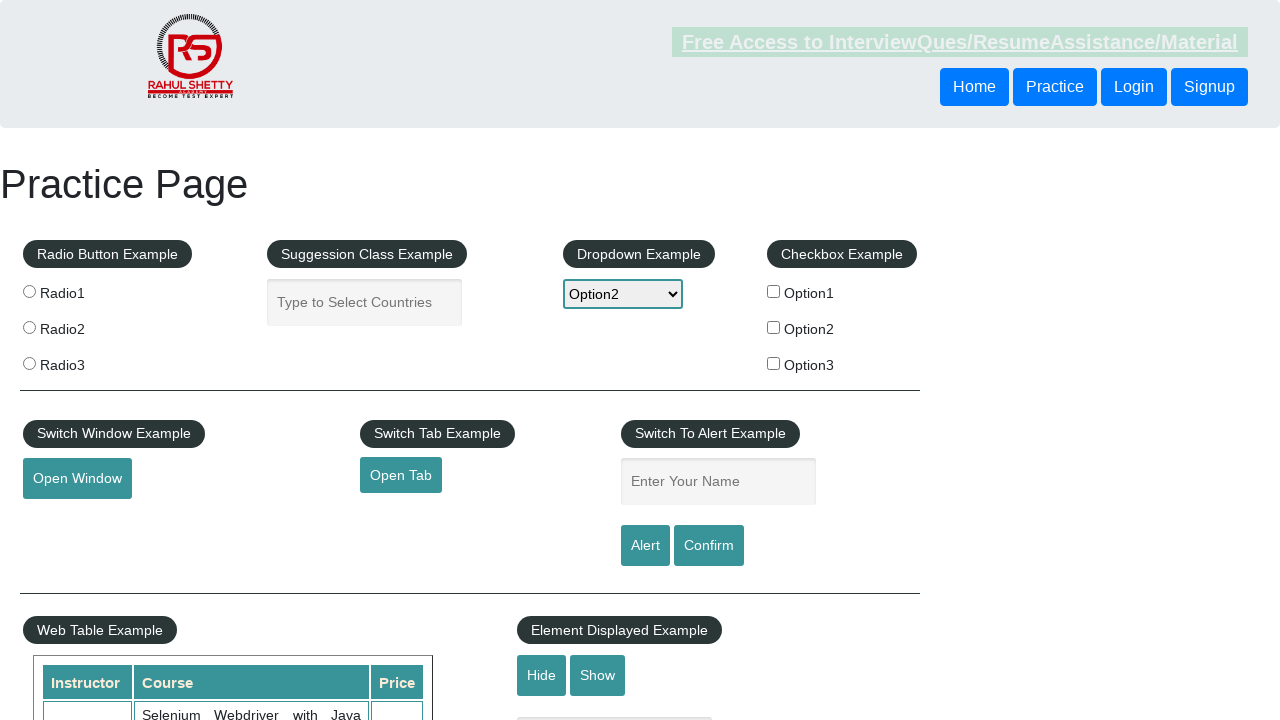

Selected dropdown option by index 3 ('Option3') on select#dropdown-class-example
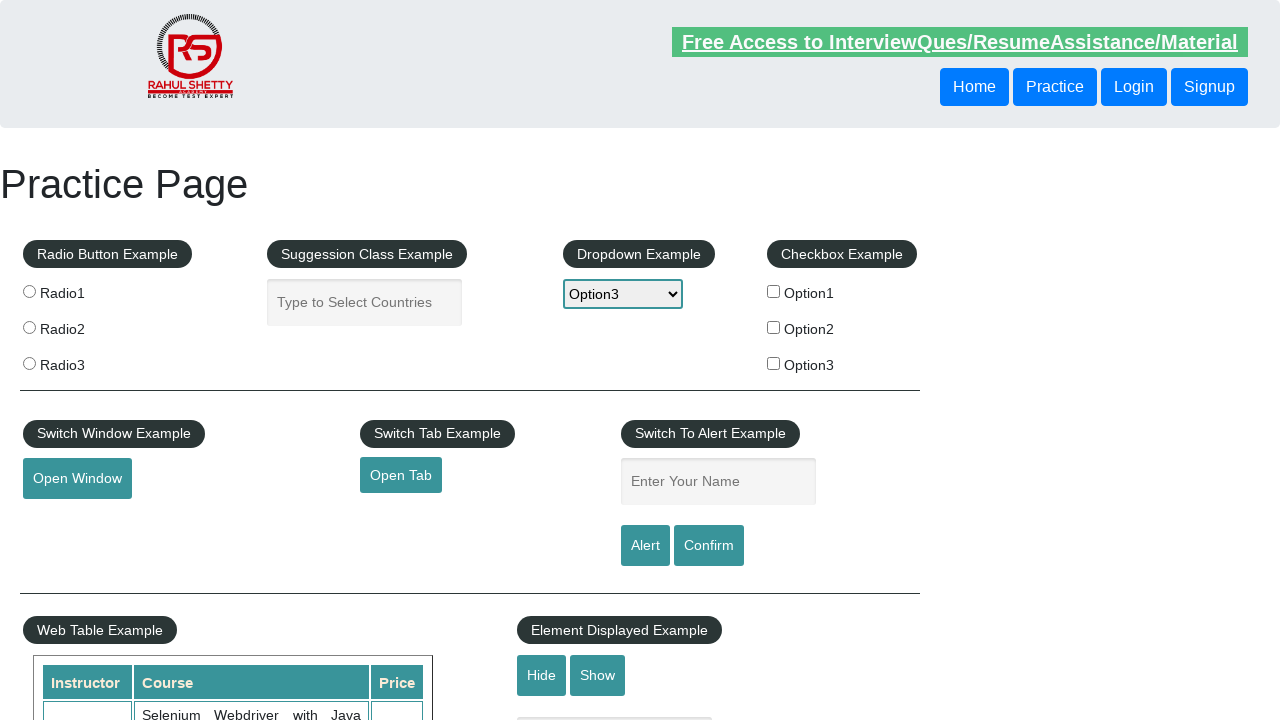

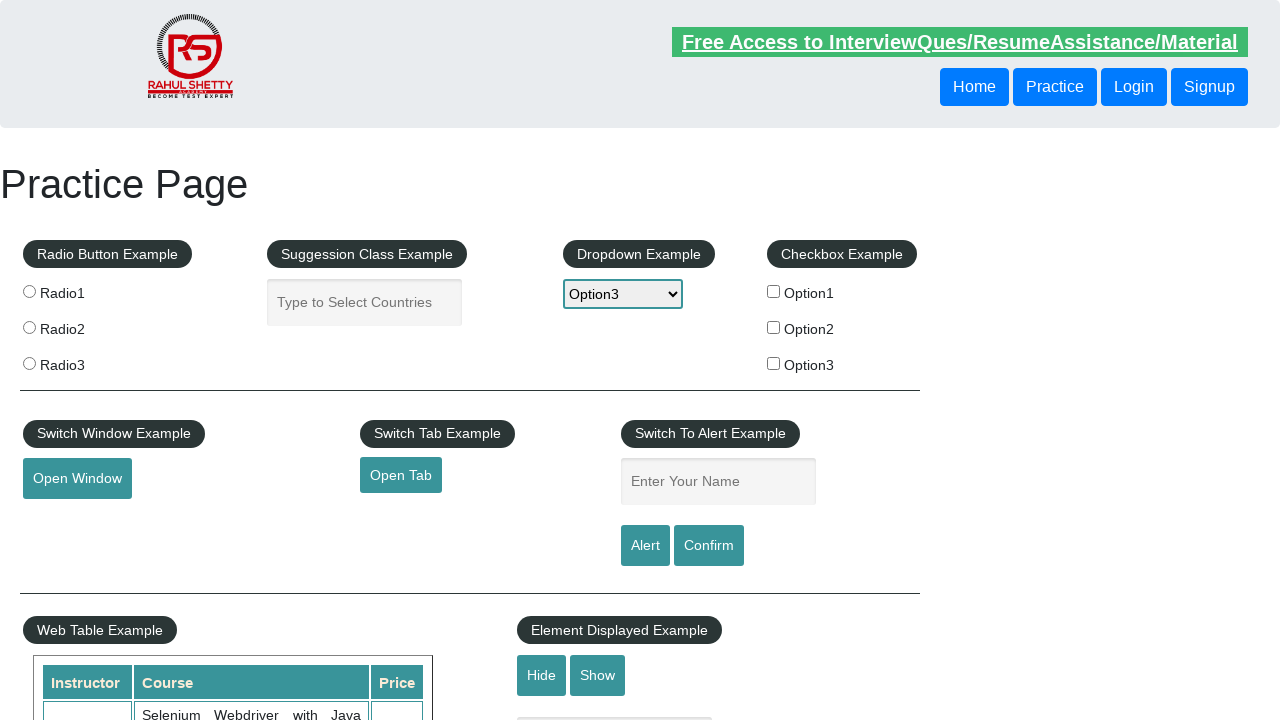